Tests mortgage calculator by modifying purchase price, expanding advanced options, and changing the start date month

Starting URL: https://www.mlcalc.com/

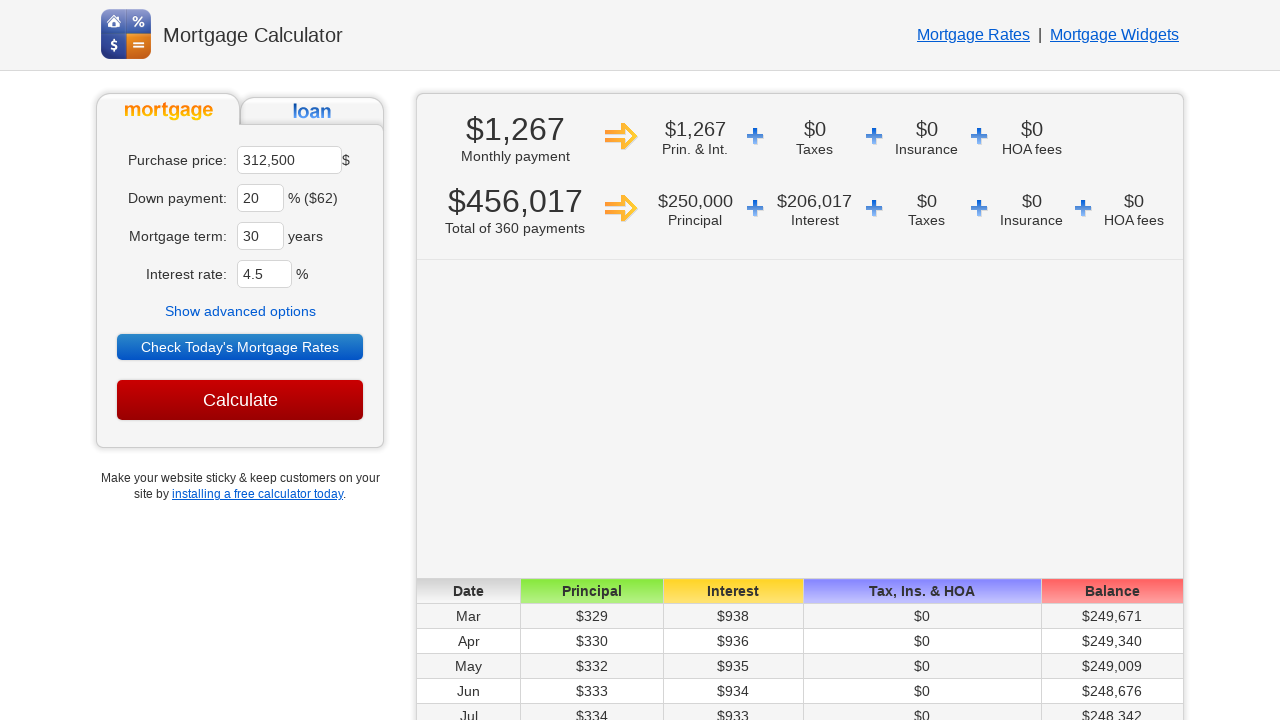

Located purchase price input field
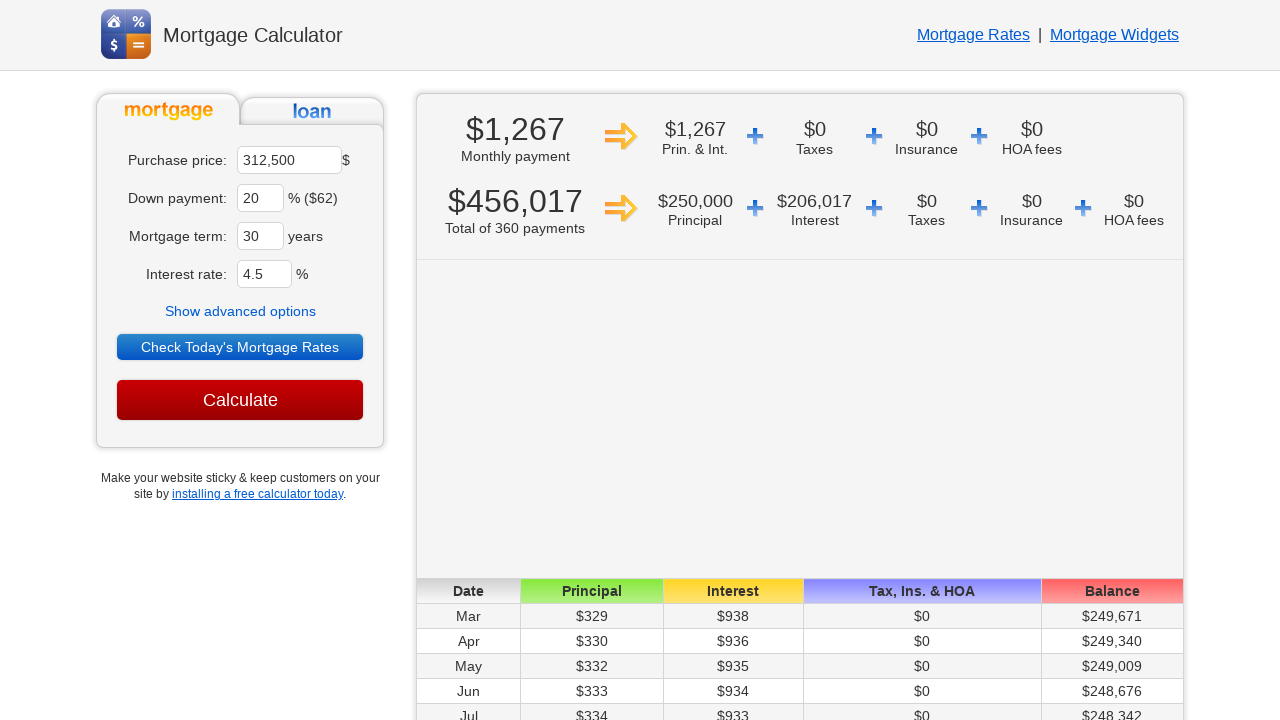

Cleared purchase price field on xpath=//*[@id='ma']
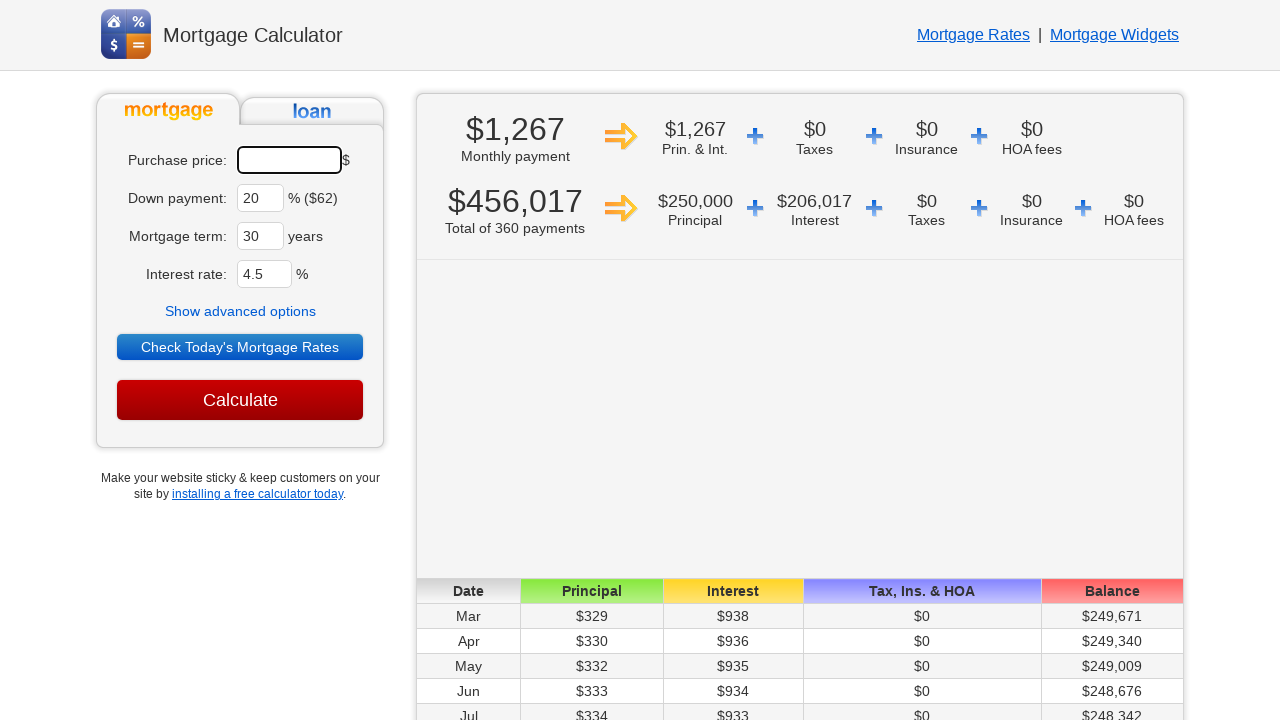

Filled purchase price with 40000 on xpath=//*[@id='ma']
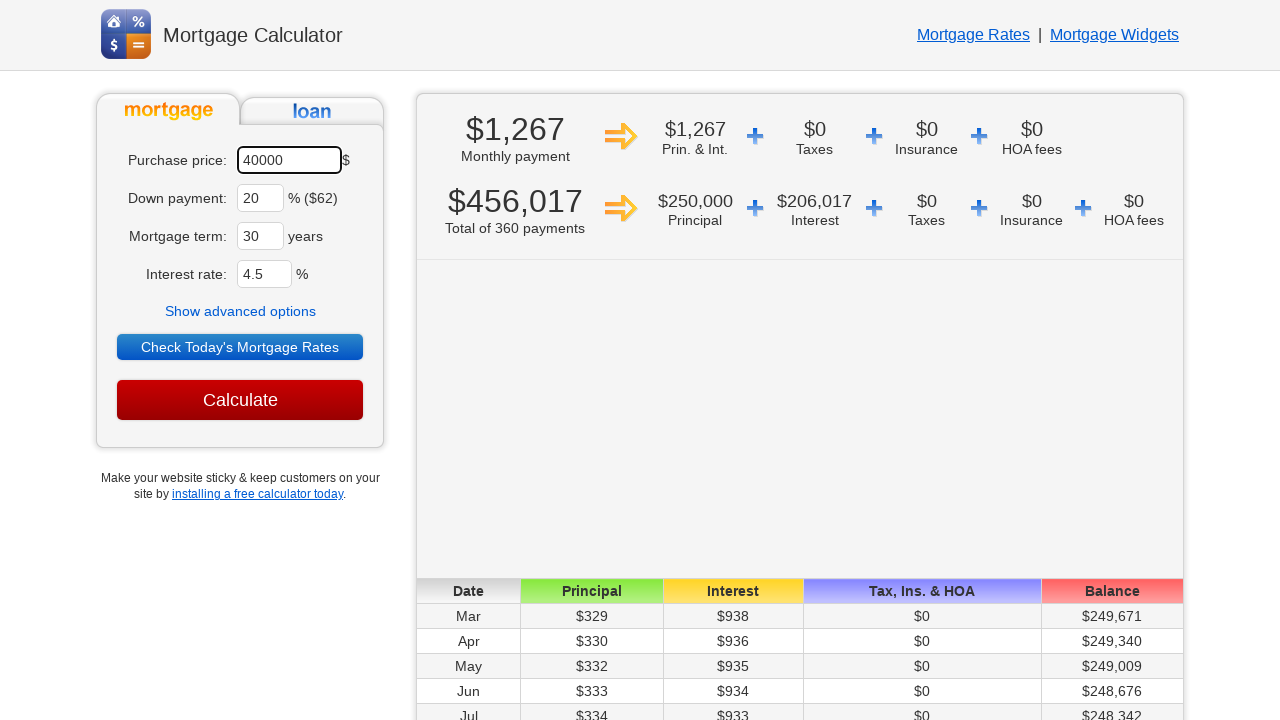

Clicked 'Show advanced options' to expand the form at (240, 311) on xpath=//*[text()='Show advanced options']
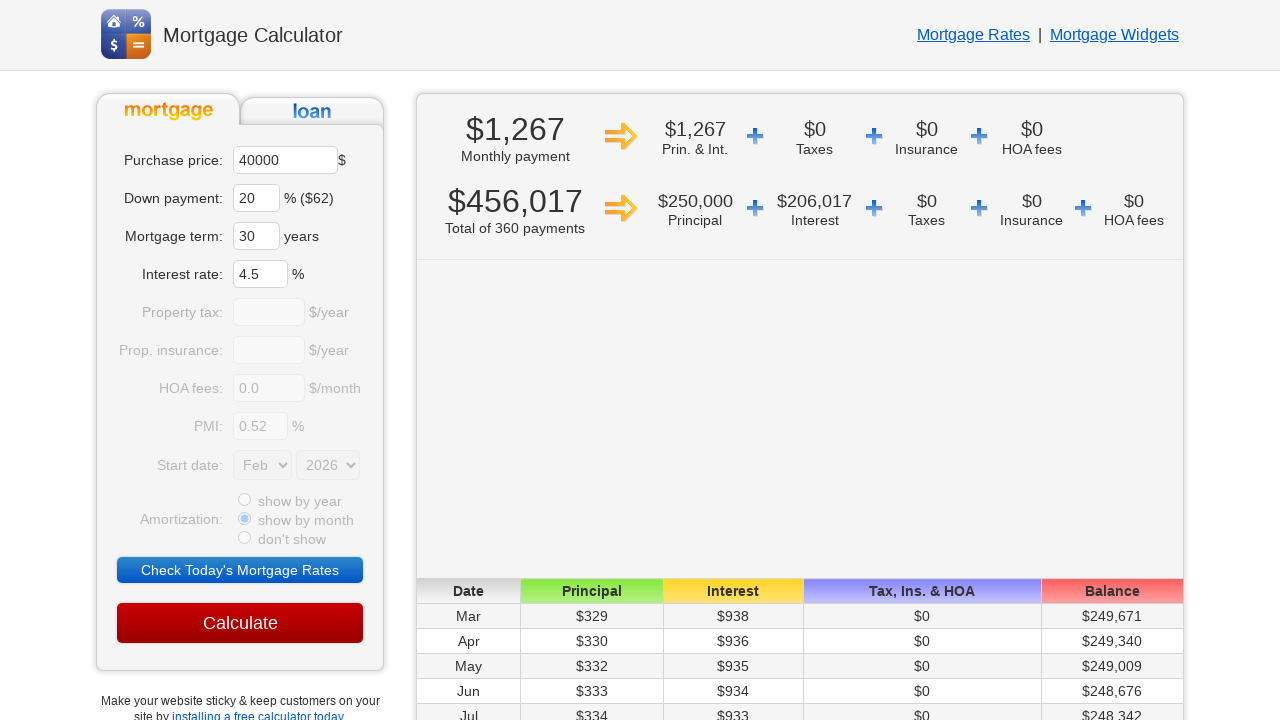

Changed start date month to April (value 4) on select[name='sm']
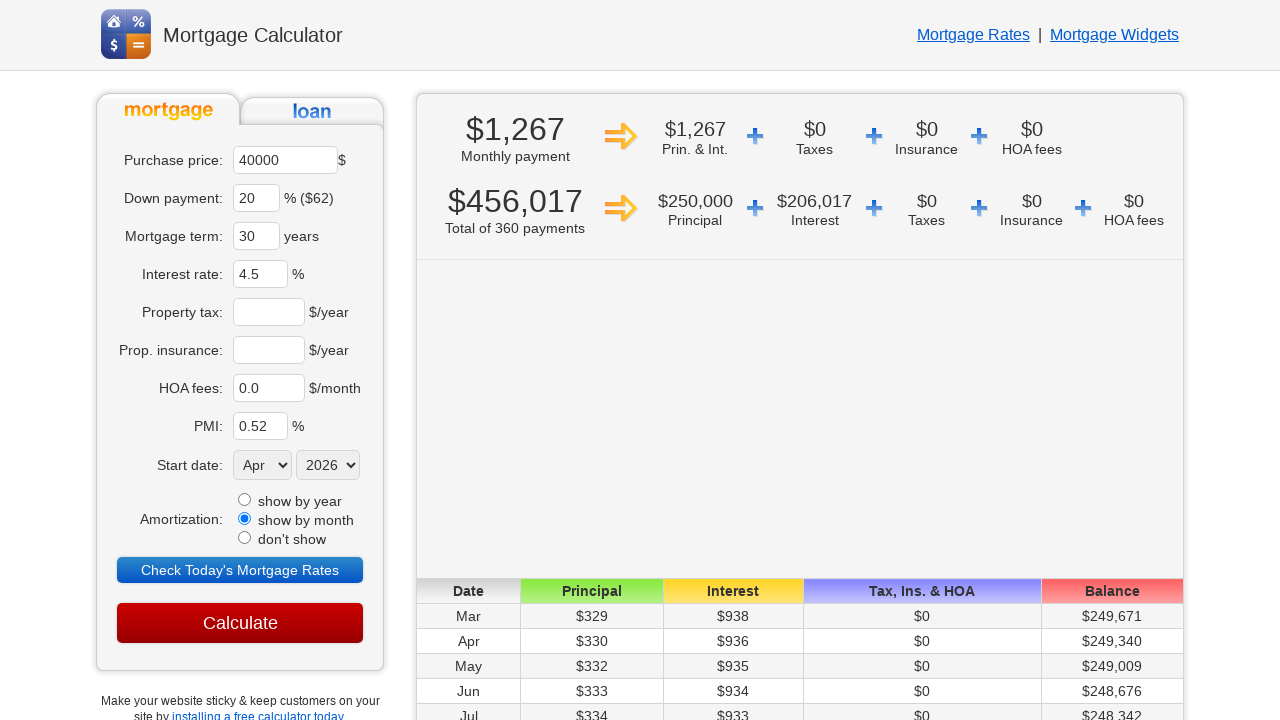

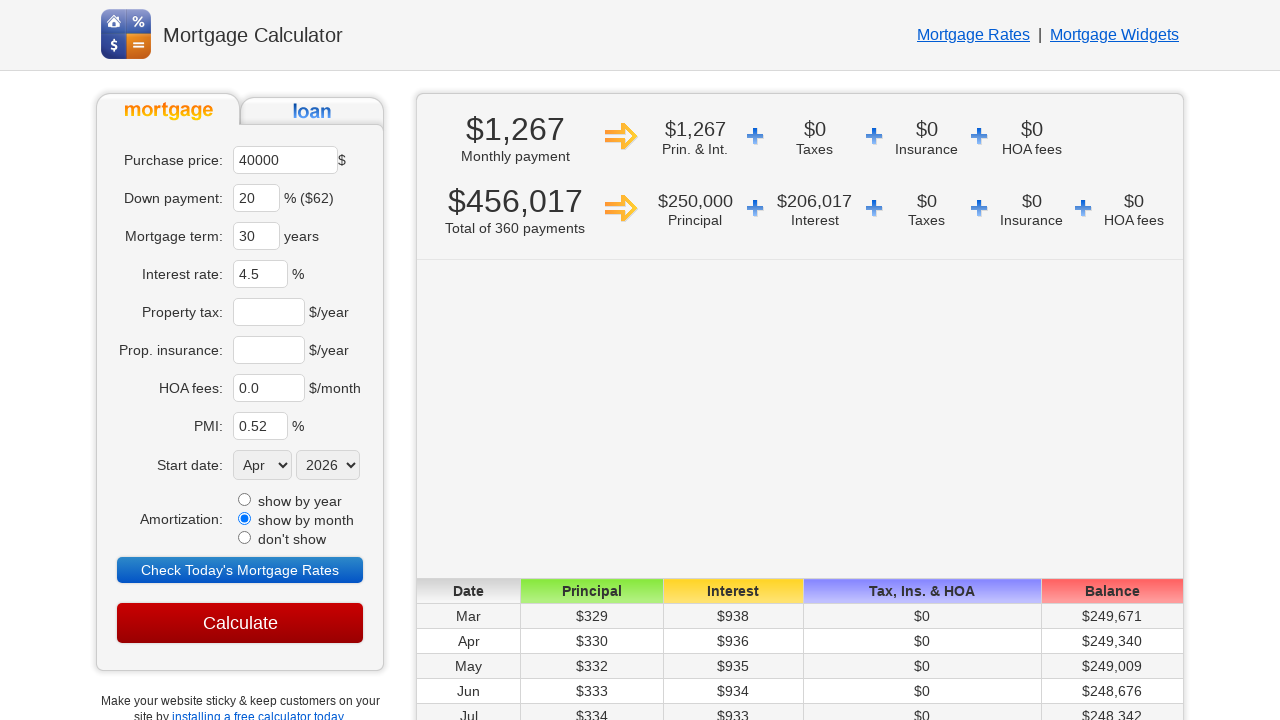